Tests window handling by opening a new window through a link click and switching between parent and child windows

Starting URL: https://the-internet.herokuapp.com/windows

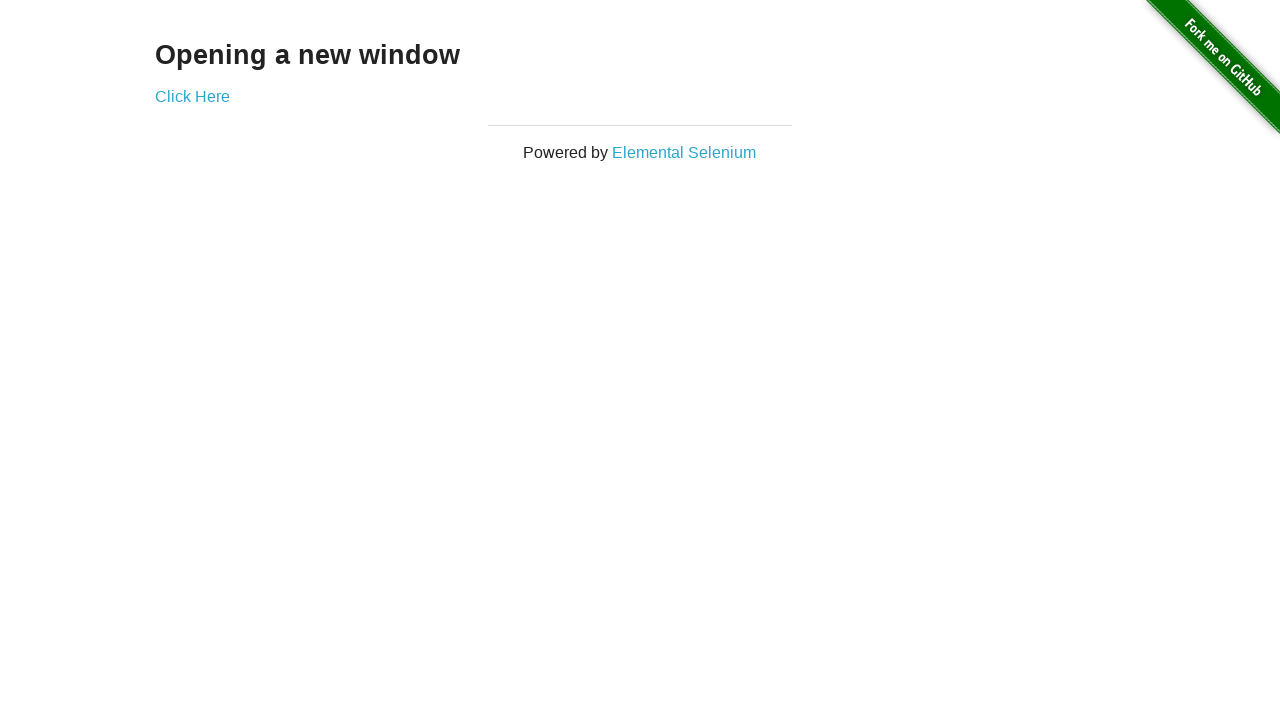

Clicked 'Click Here' link to open new window at (192, 96) on text='Click Here'
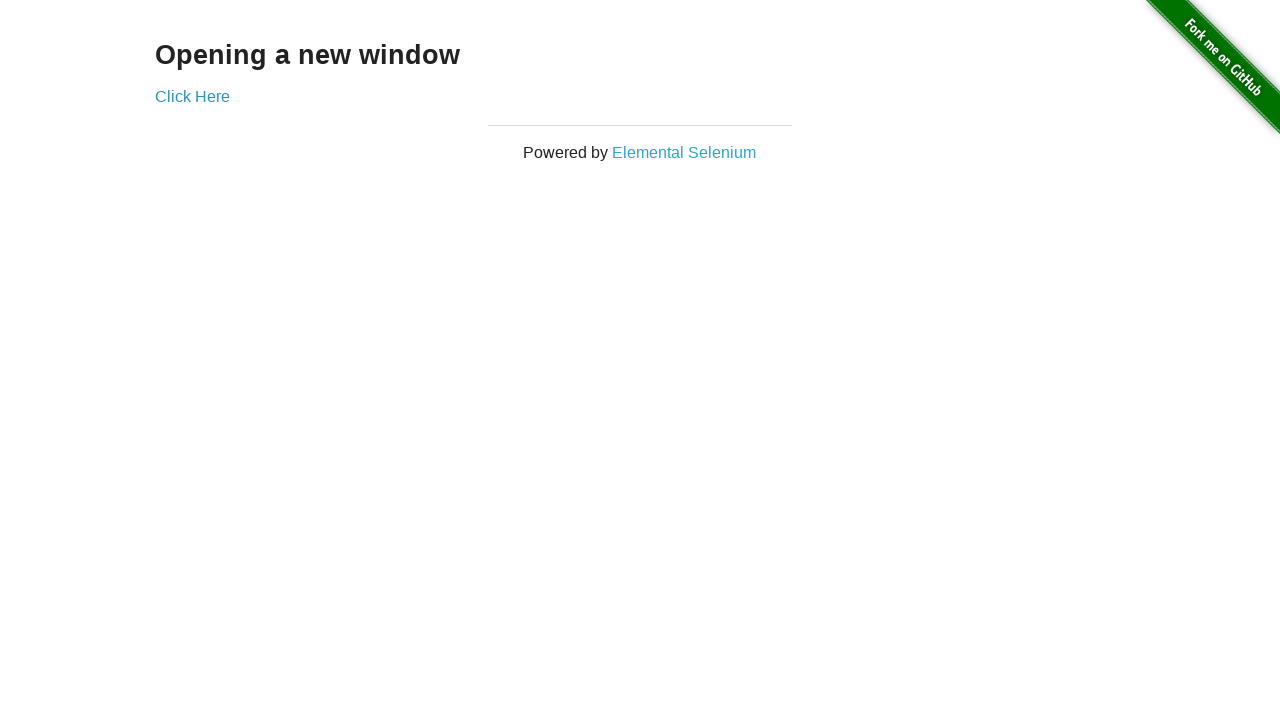

New window/tab opened and captured
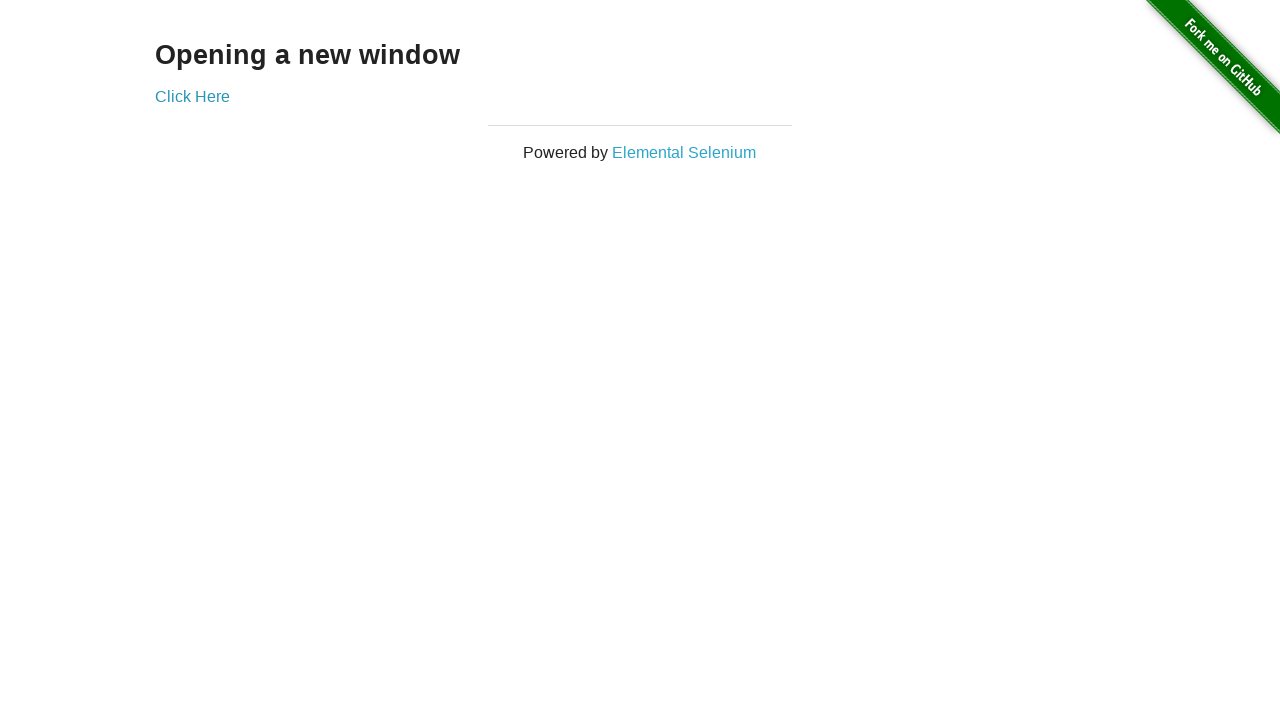

Retrieved title of new window
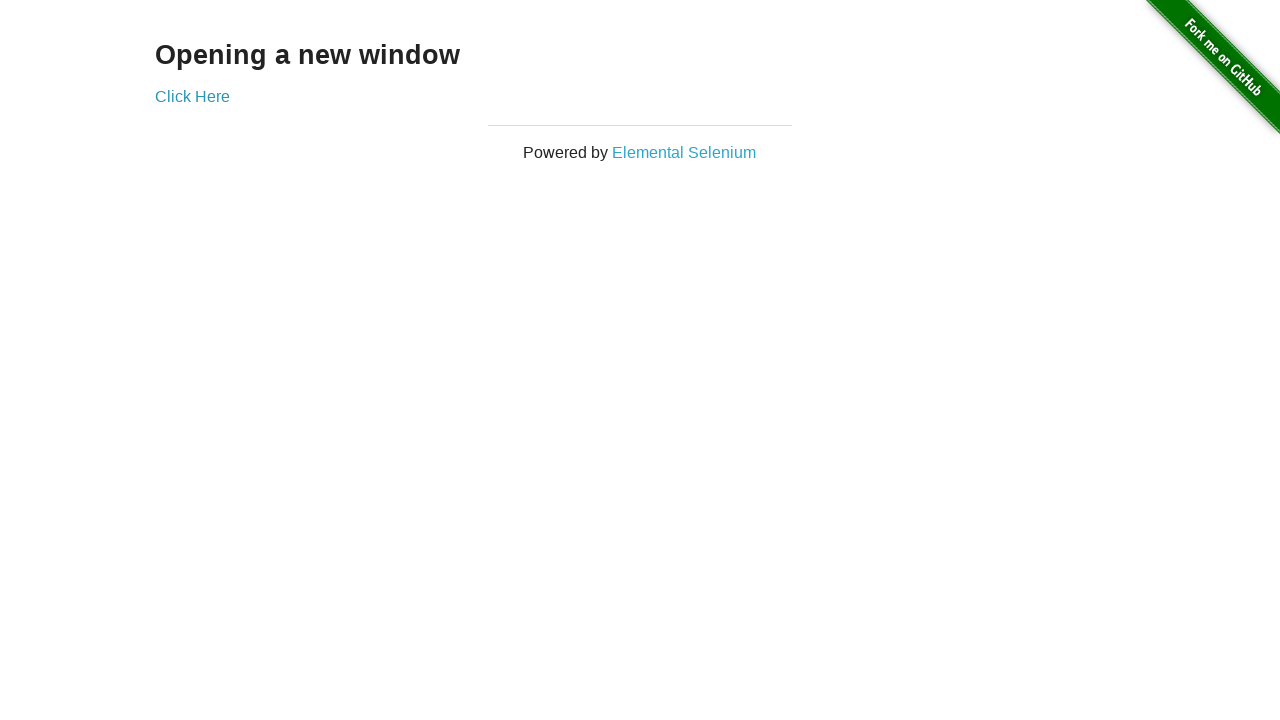

Retrieved title of parent window
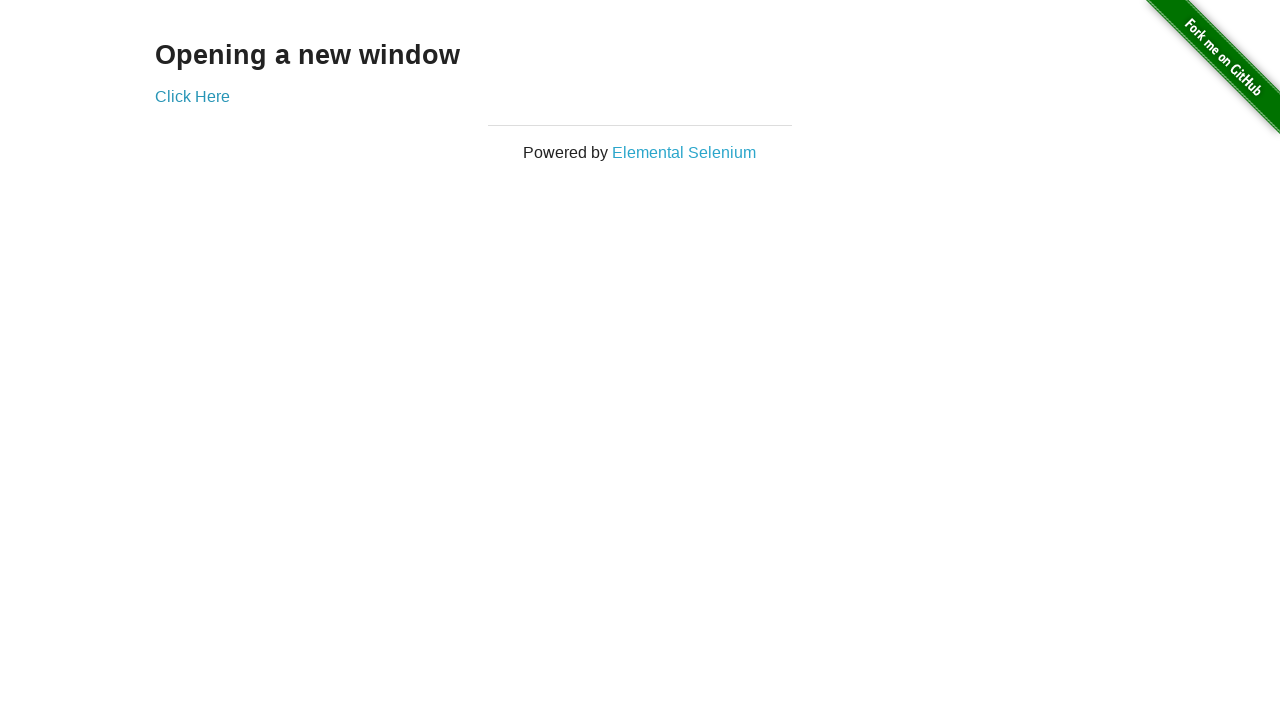

Closed new window
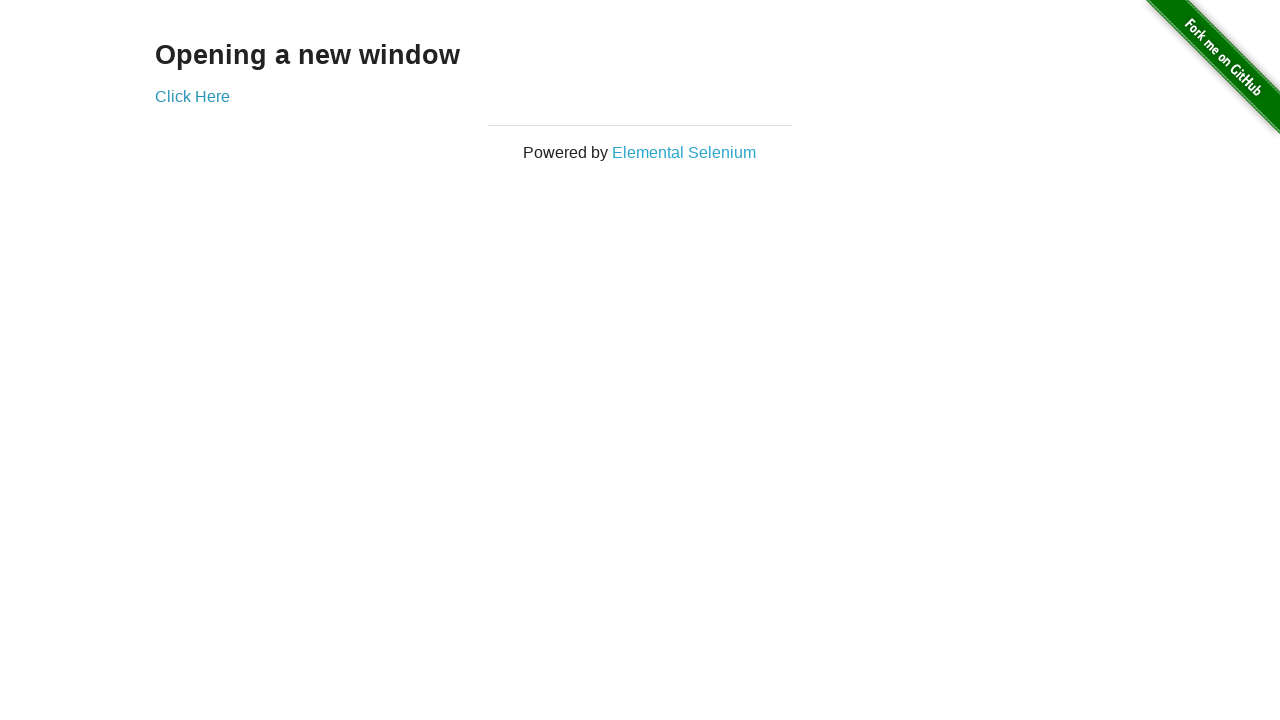

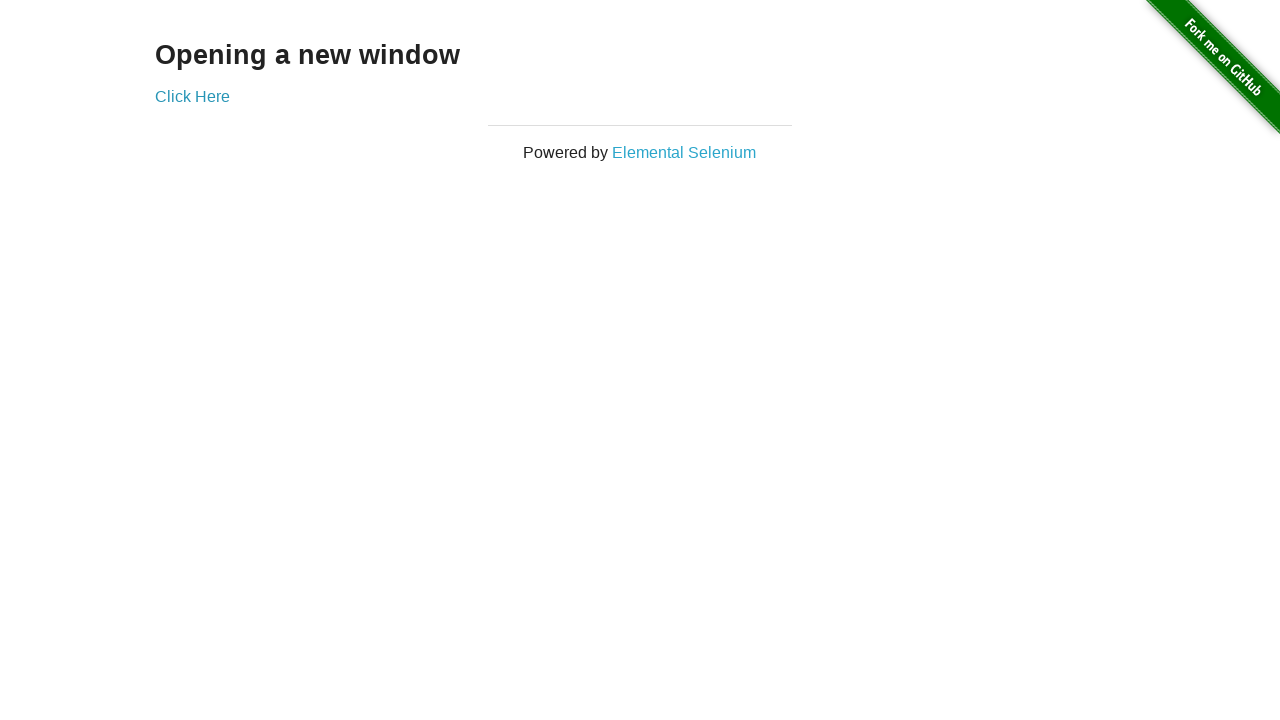